Tests file upload functionality by selecting a file in the file input field and submitting the web form.

Starting URL: https://bonigarcia.dev/selenium-webdriver-java/web-form.html

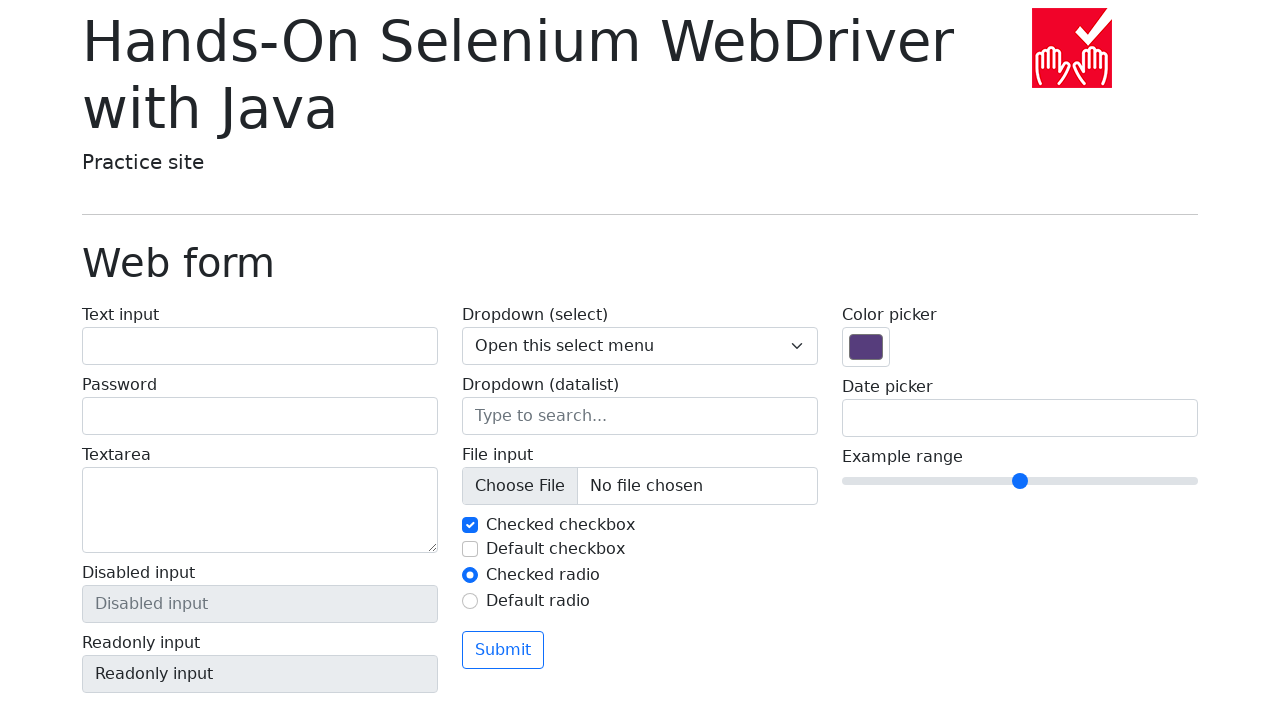

Created temporary PDF file for upload
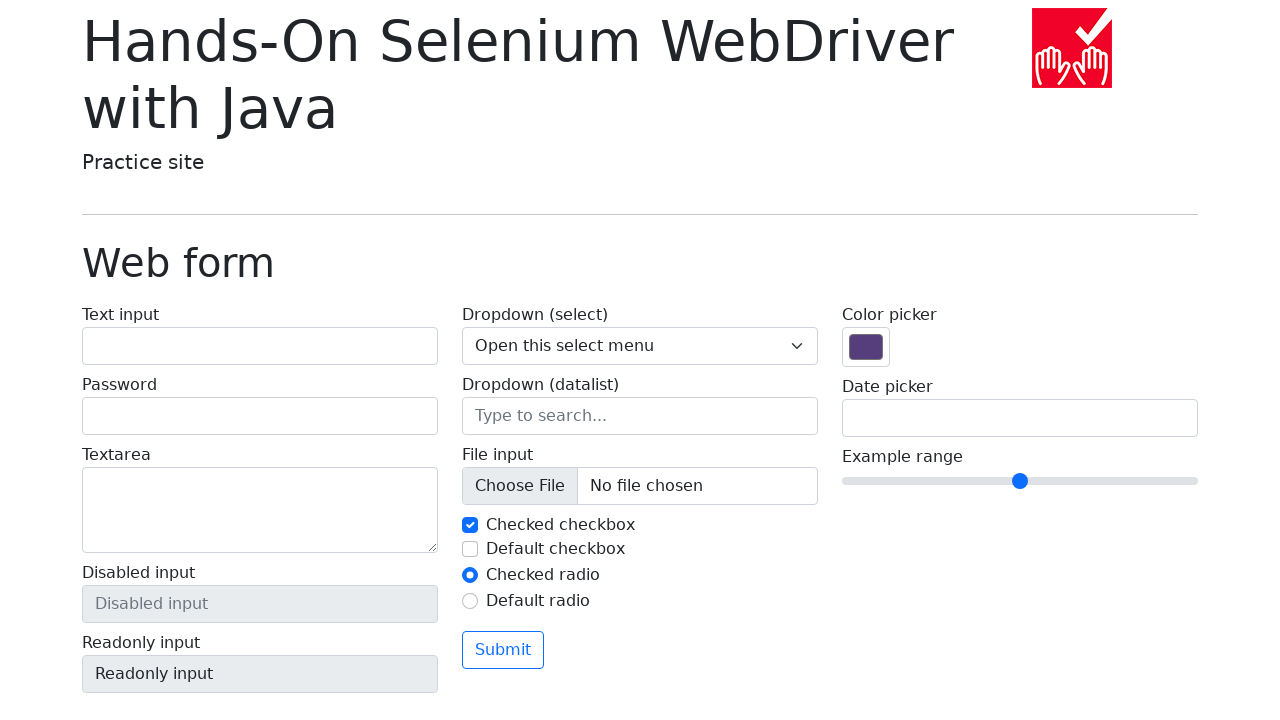

Selected file in file input field
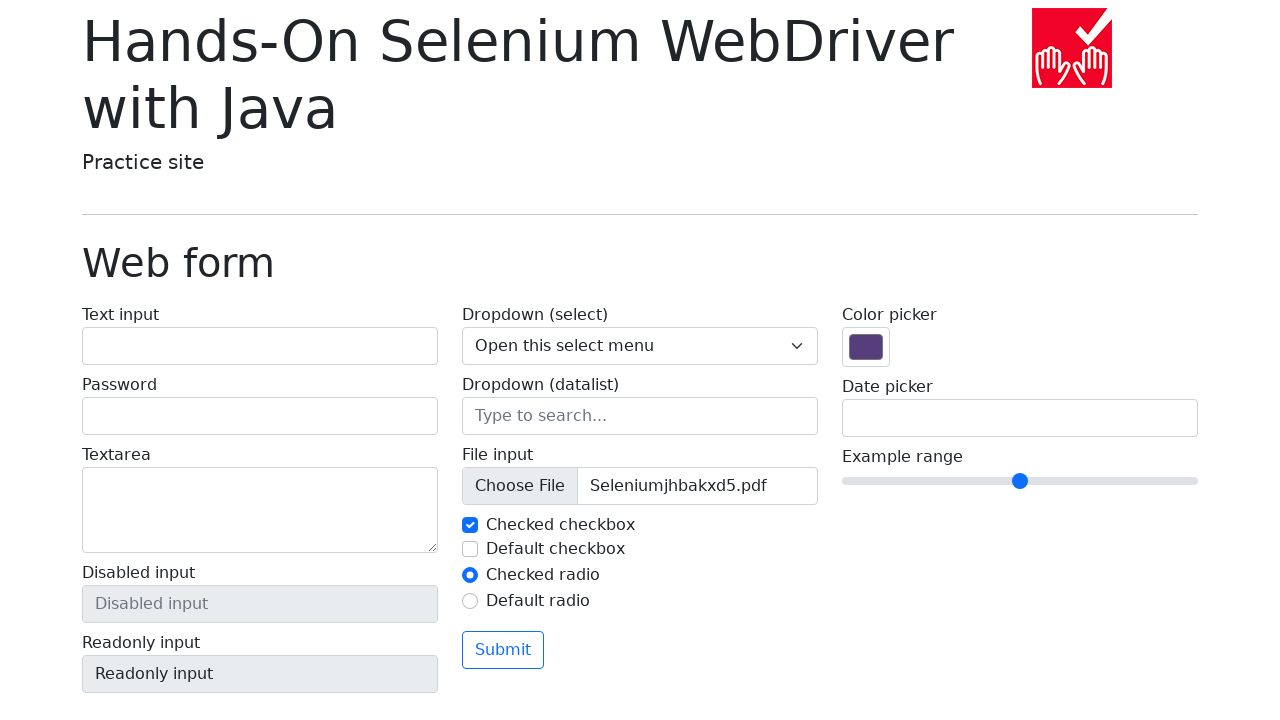

Submitted the web form at (503, 650) on form button[type='submit']
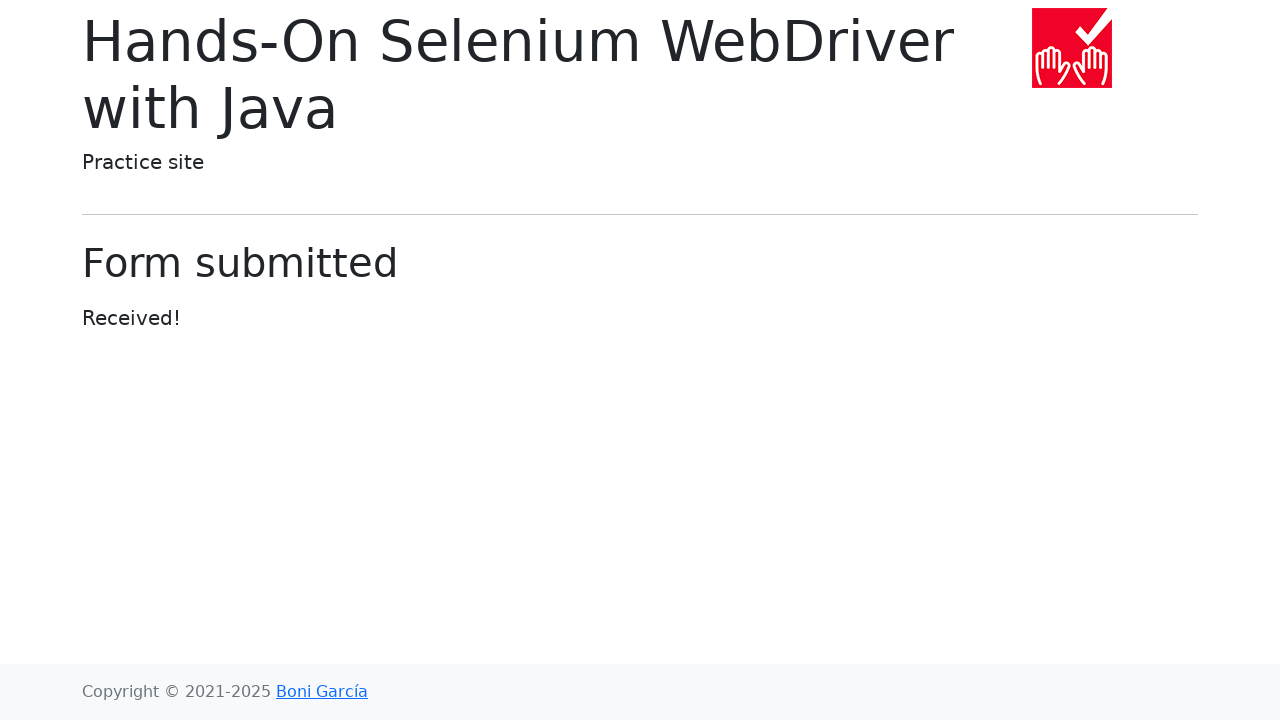

Cleaned up temporary file
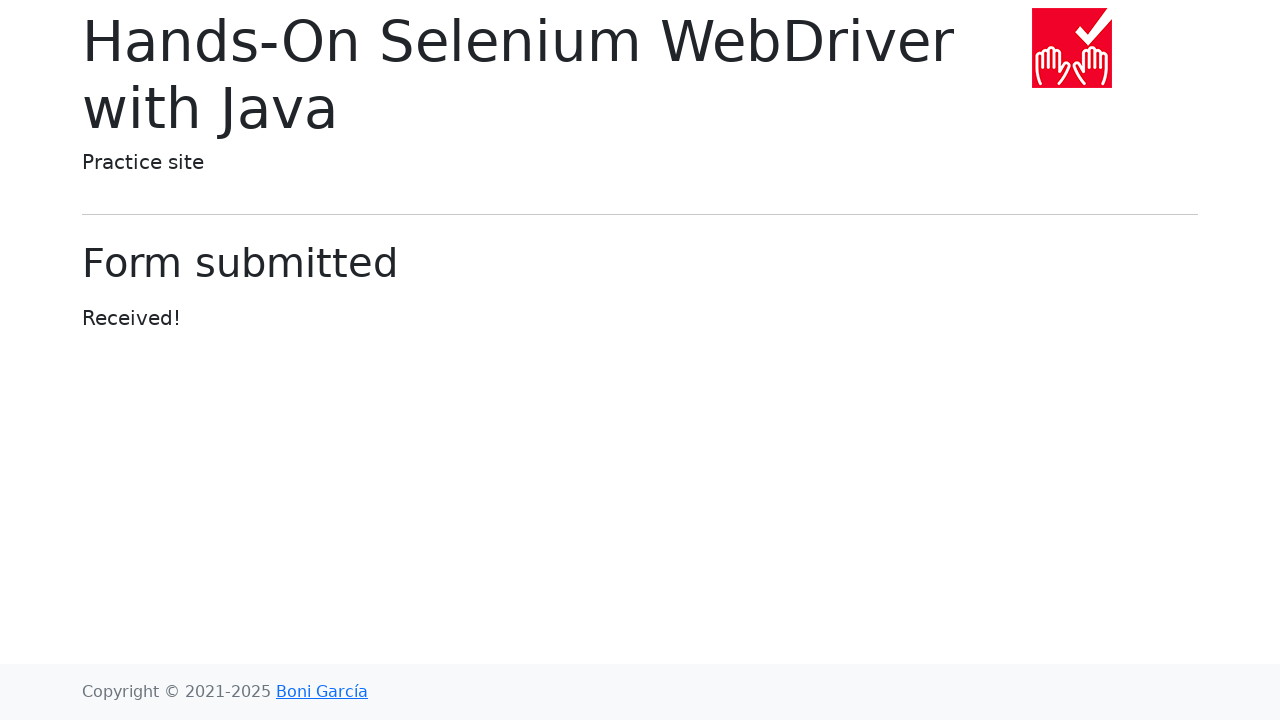

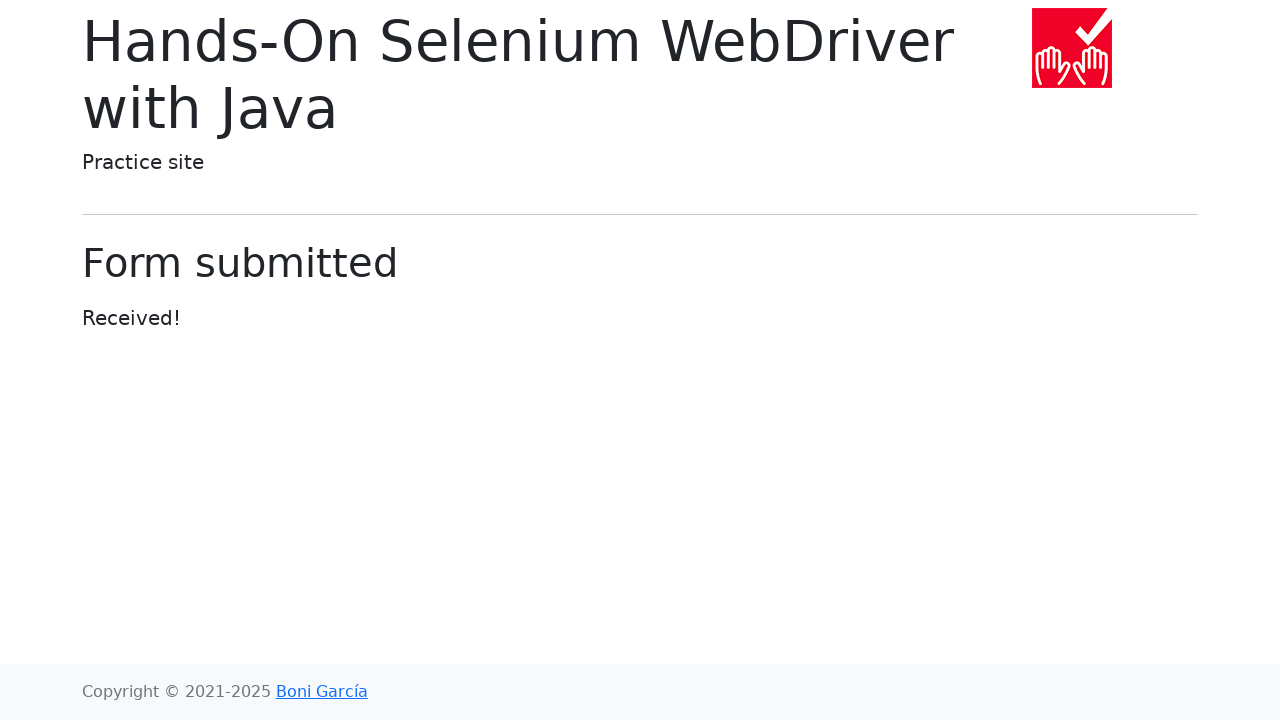